Tests form validation by submitting the form with an invalid mobile number (too short) to verify that mobile number validation is triggered.

Starting URL: https://demoqa.com/automation-practice-form

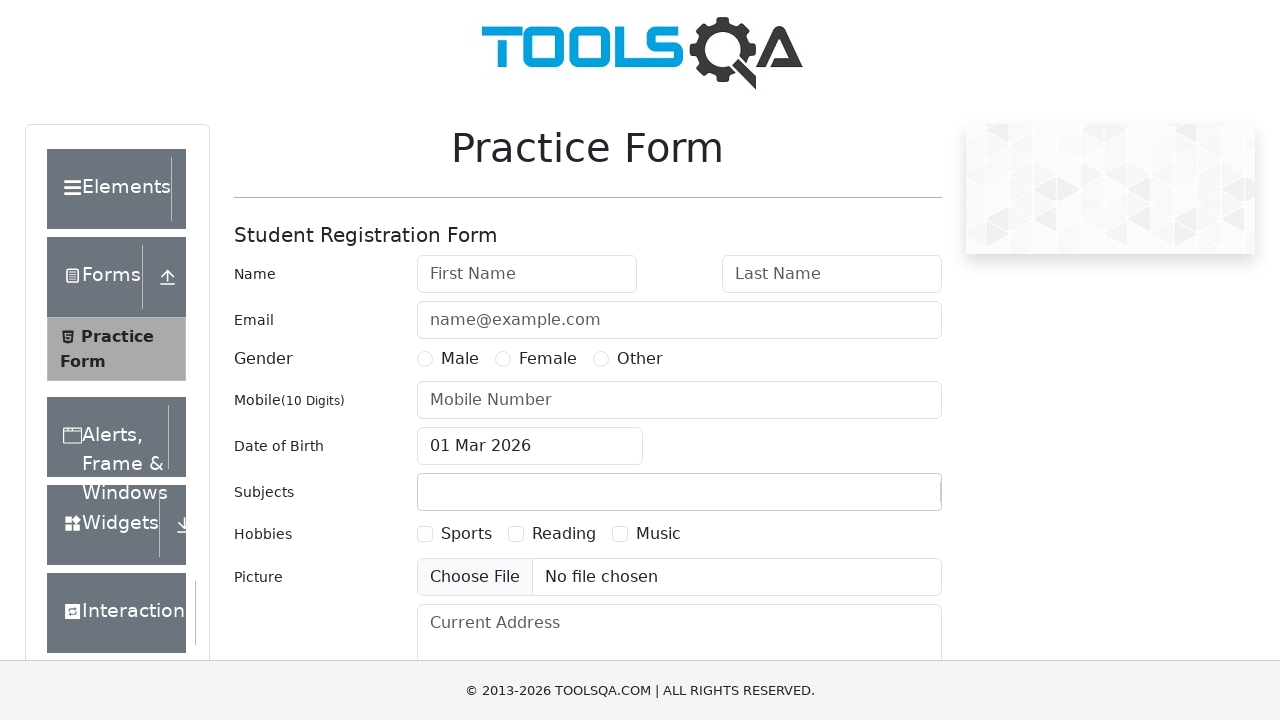

Filled first name field with 'John' on #firstName
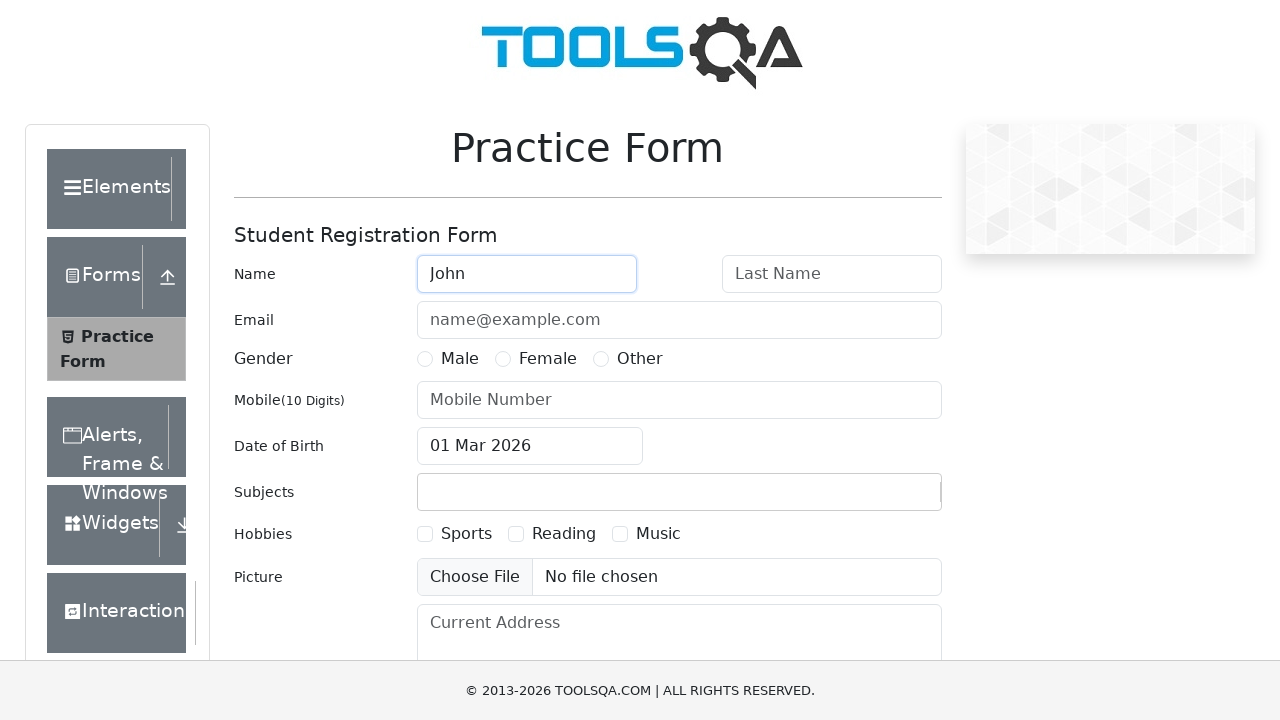

Filled last name field with 'Doe' on #lastName
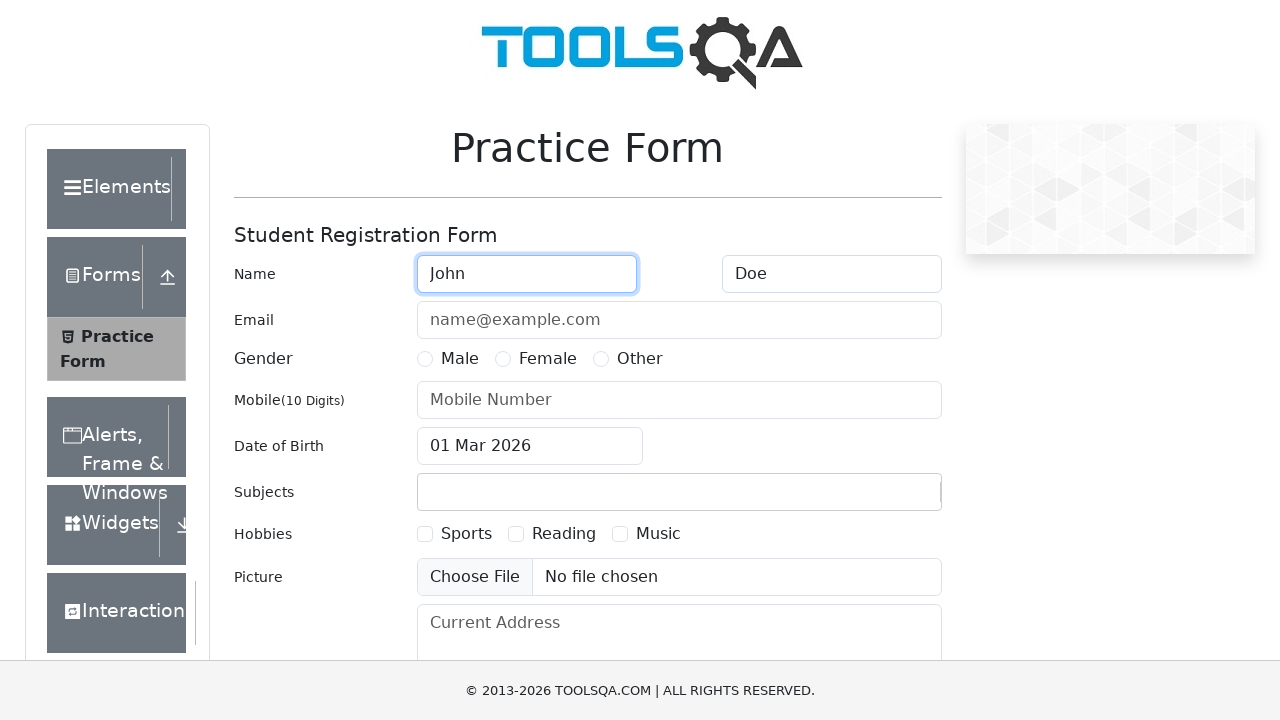

Filled email field with 'john.doe@example.com' on #userEmail
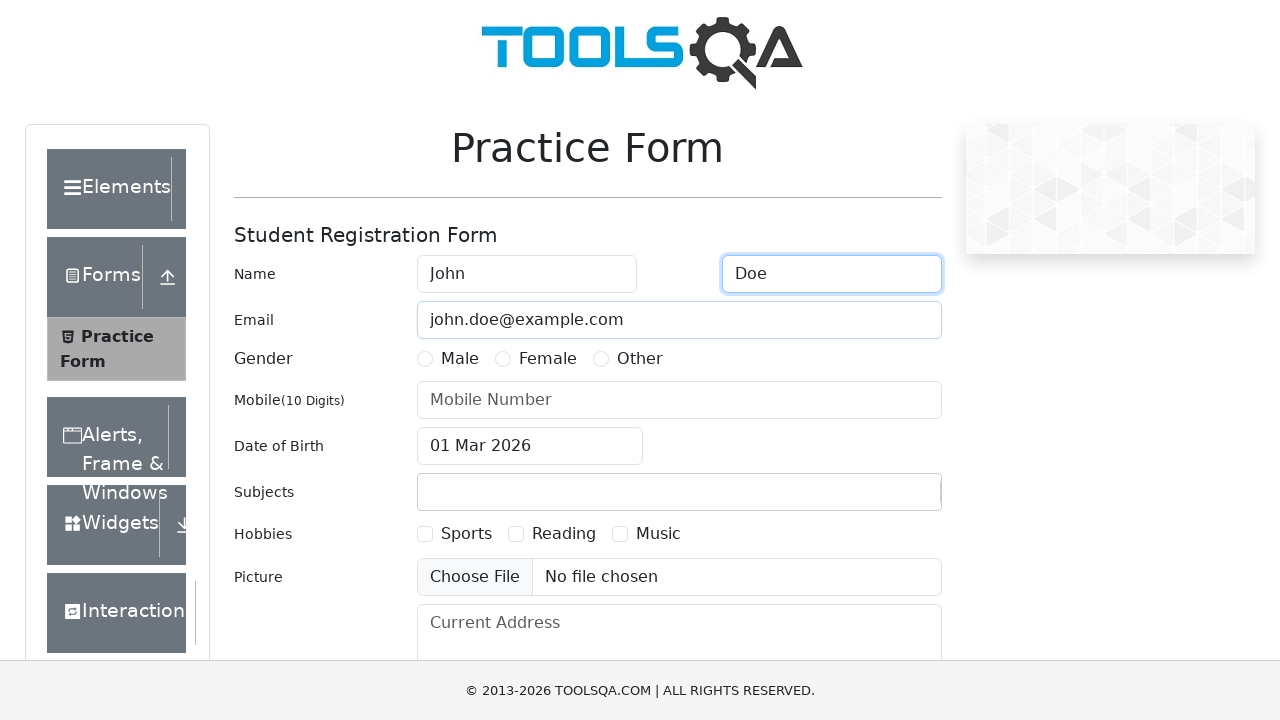

Selected gender option at (460, 359) on label[for='gender-radio-1']
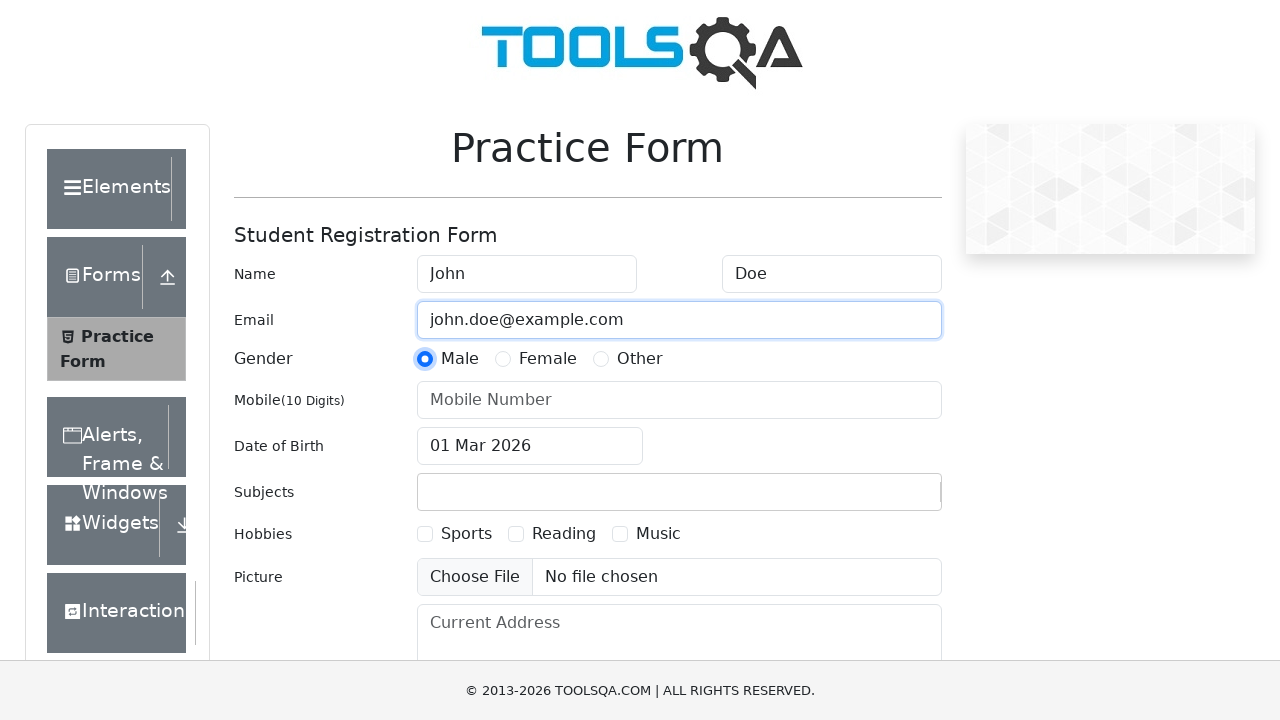

Filled mobile number field with invalid short number '12345' on #userNumber
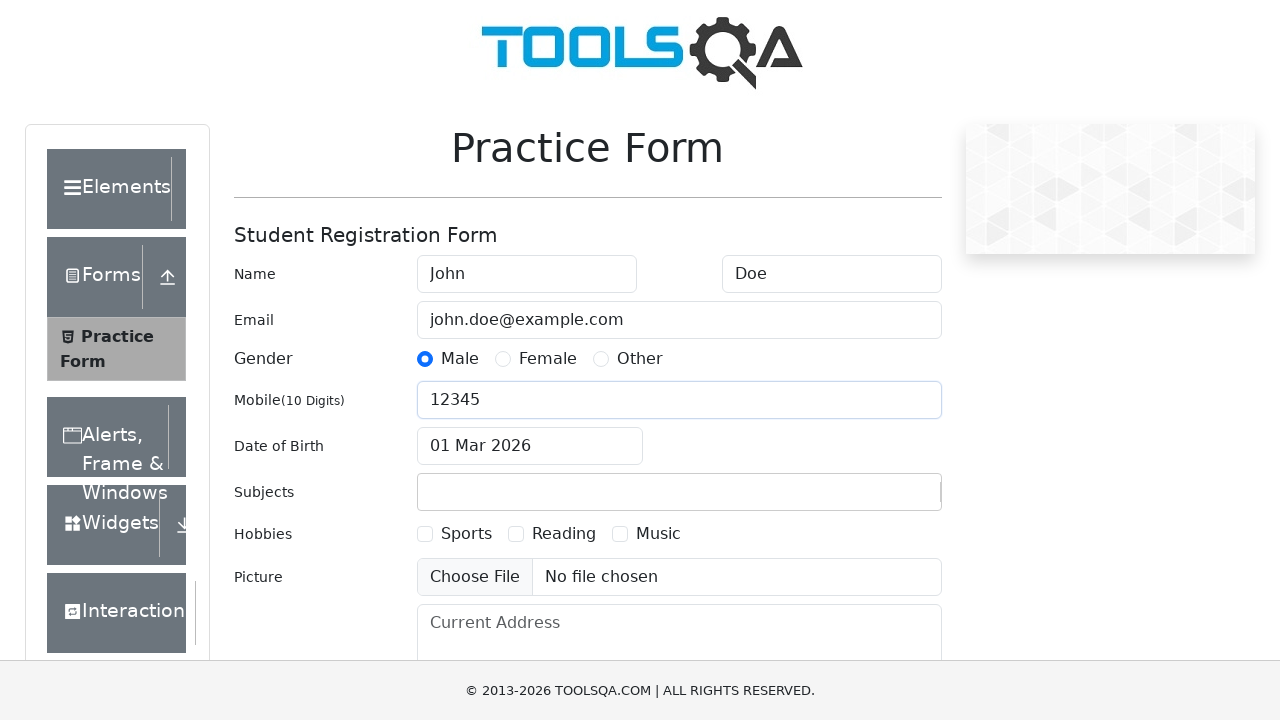

Clicked date of birth input field at (530, 446) on #dateOfBirthInput
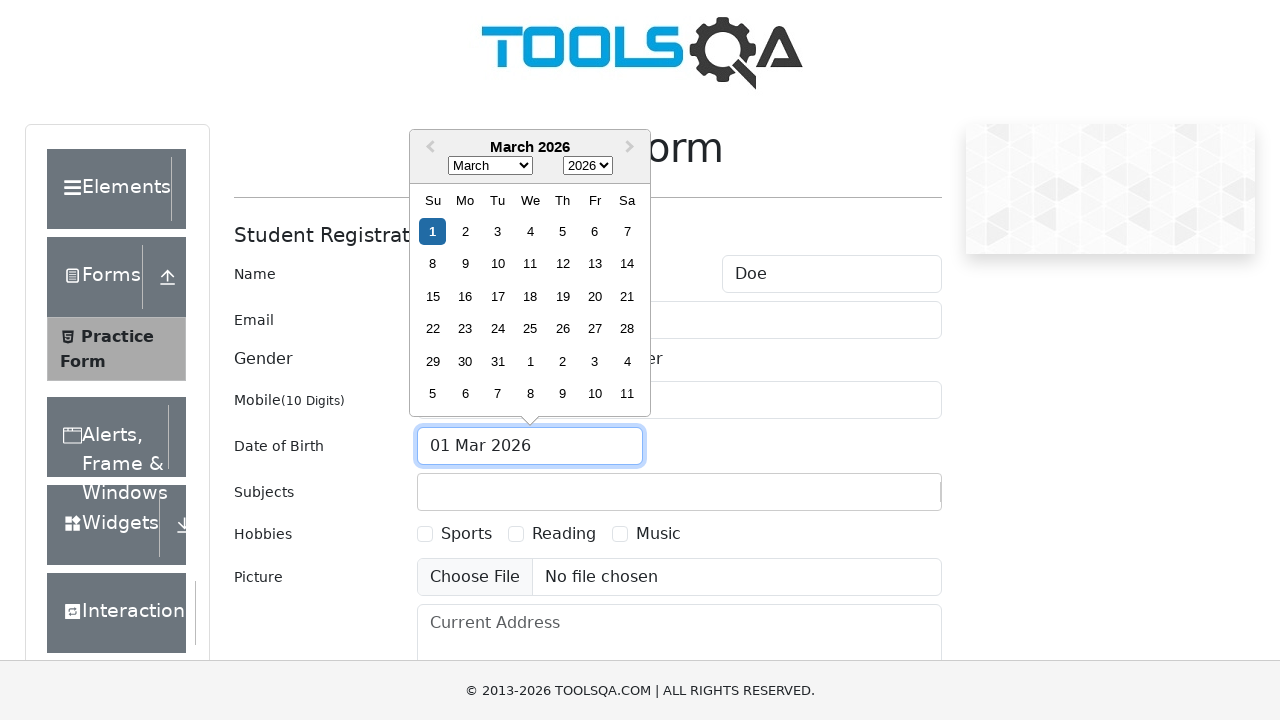

Selected all text in date field
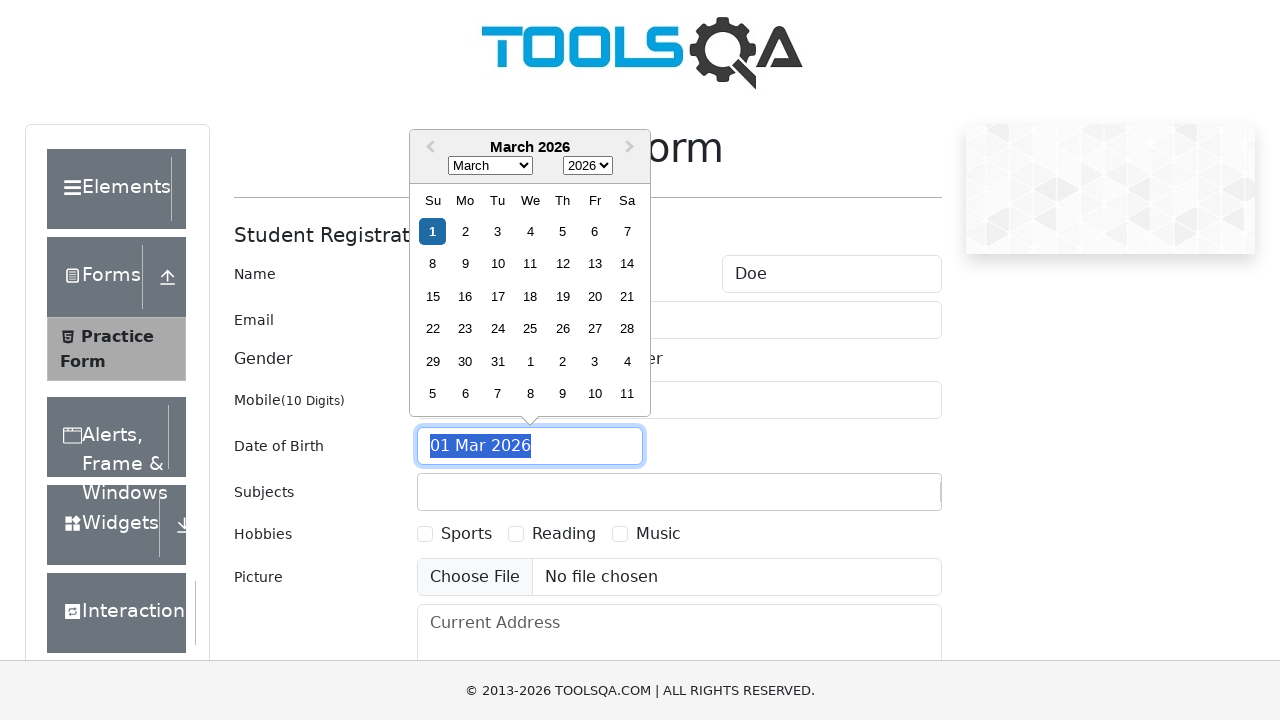

Typed date of birth '15 May 1995'
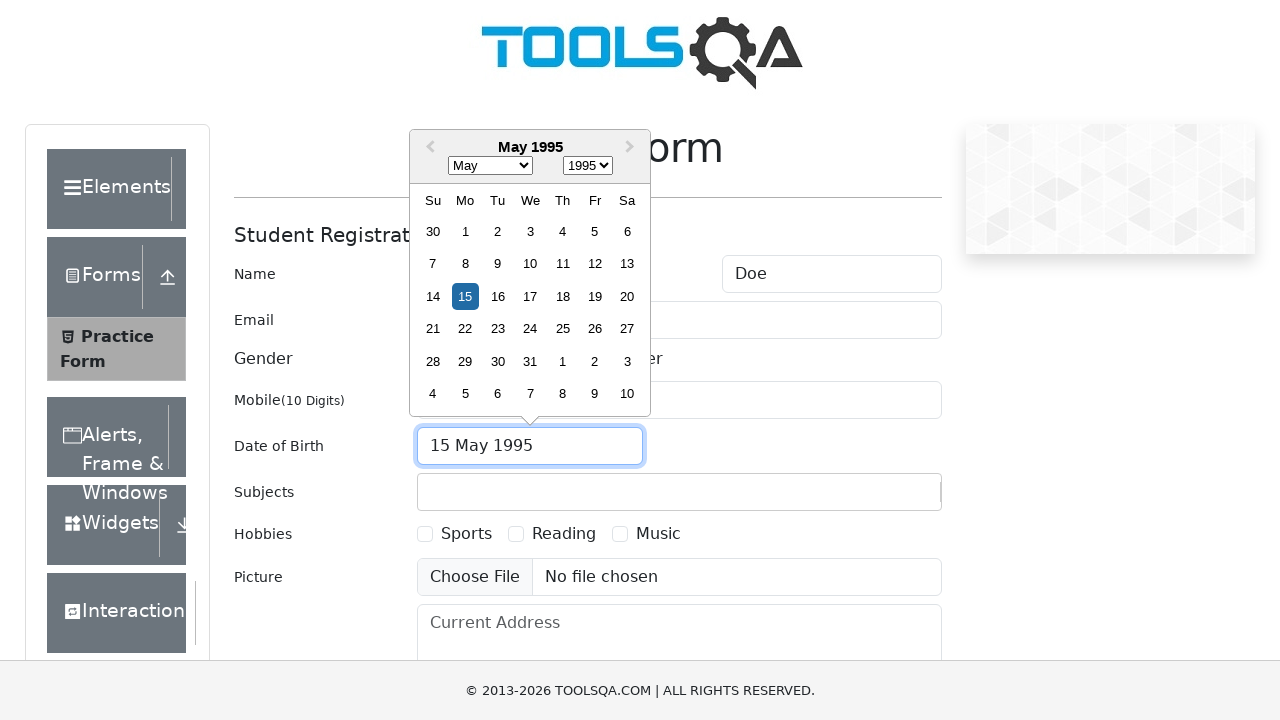

Pressed Enter to confirm date of birth
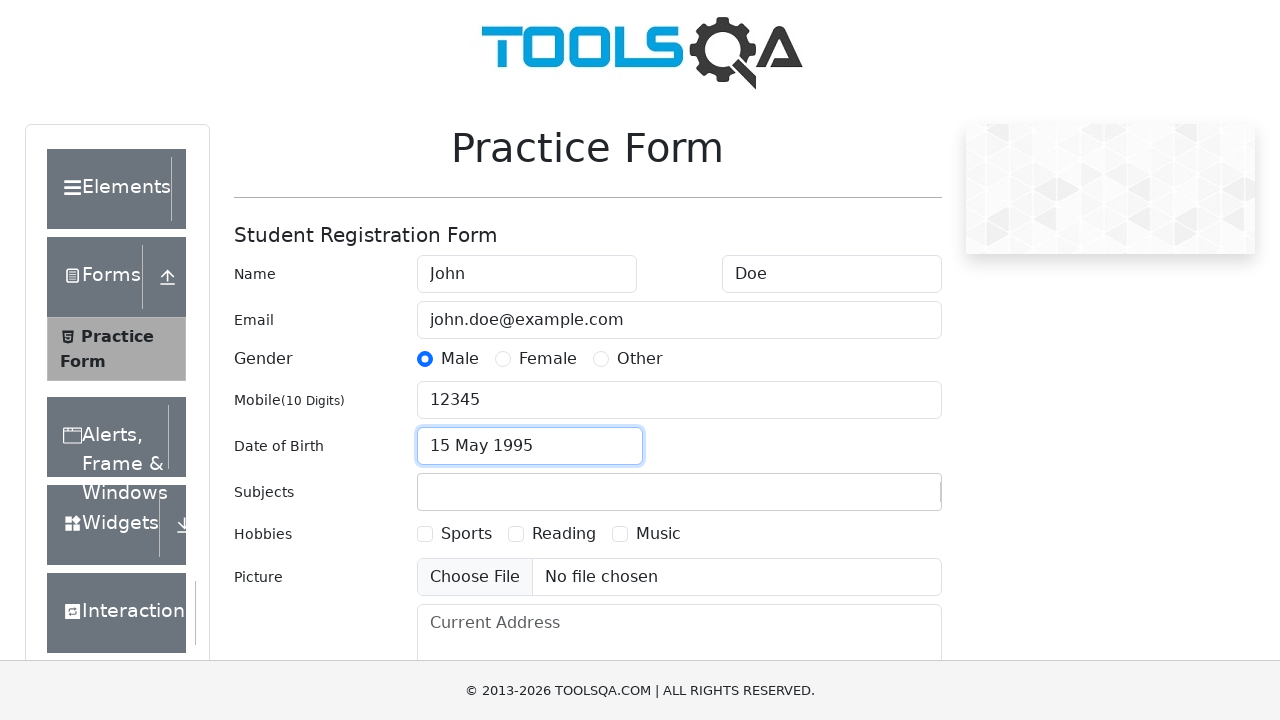

Filled subjects input with 'Maths' on #subjectsInput
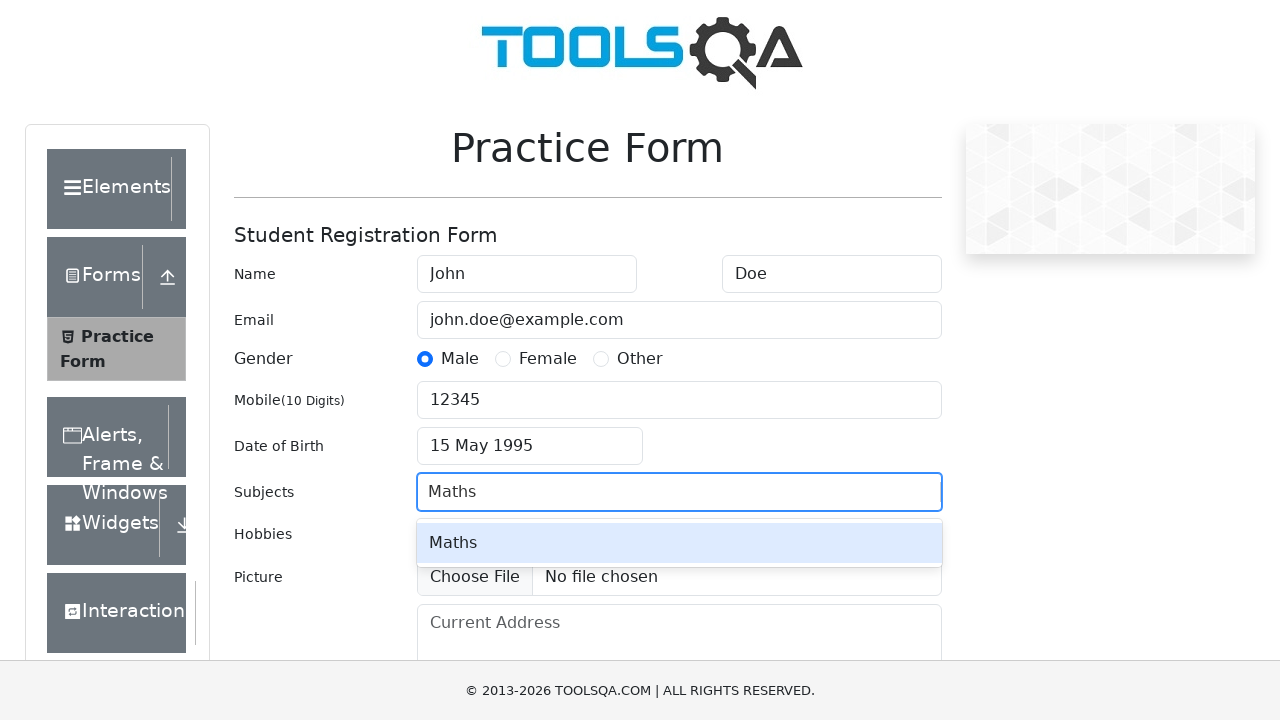

Pressed Enter to confirm subject selection
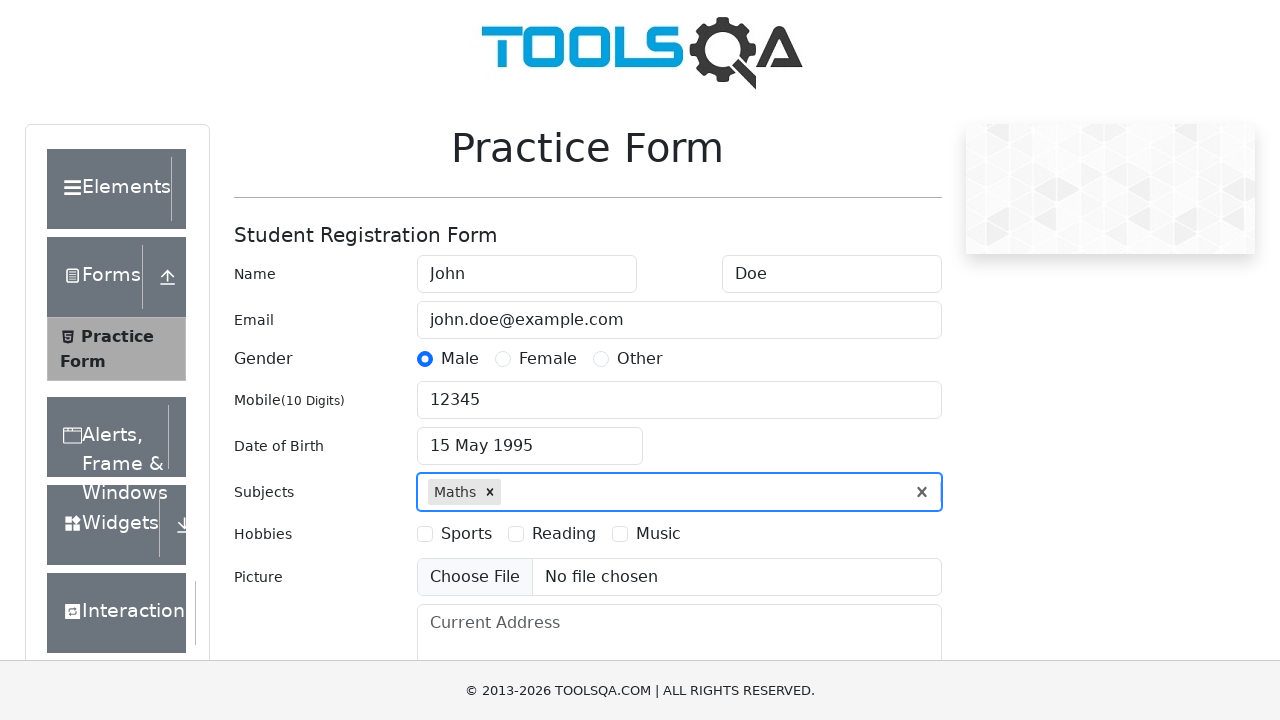

Selected hobby checkbox at (466, 534) on label[for='hobbies-checkbox-1']
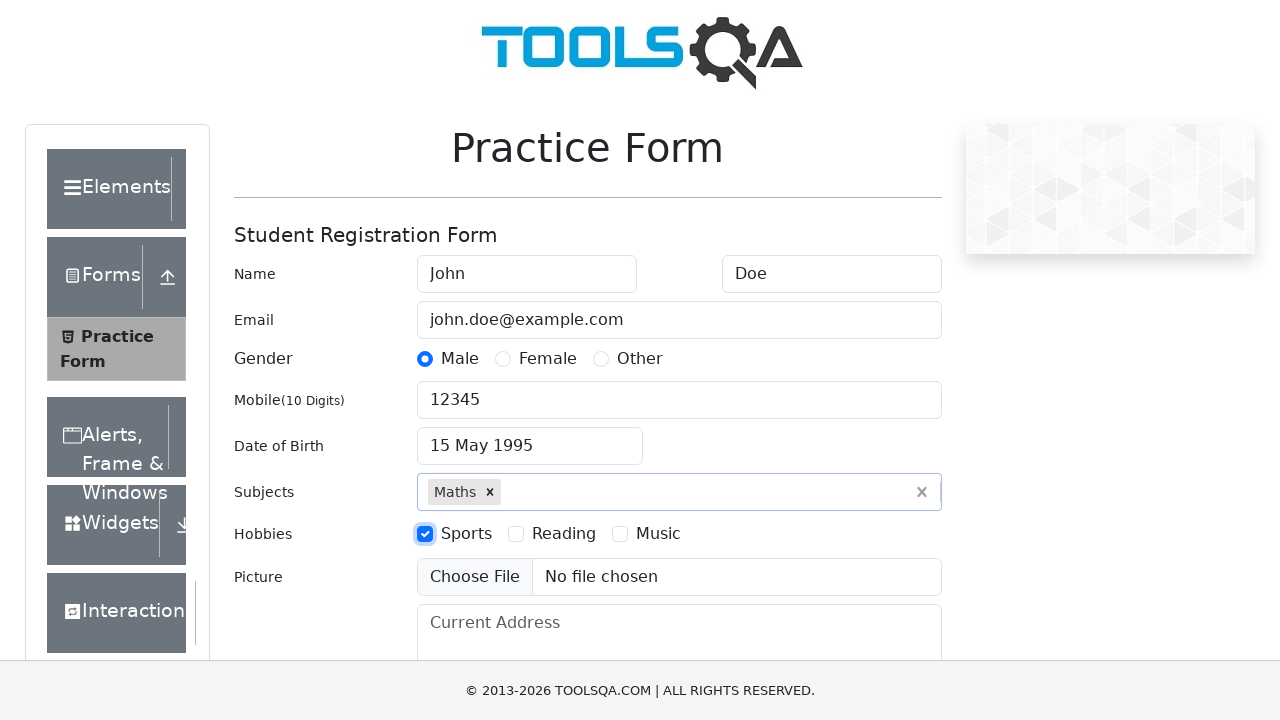

Filled current address with '123 Main St' on #currentAddress
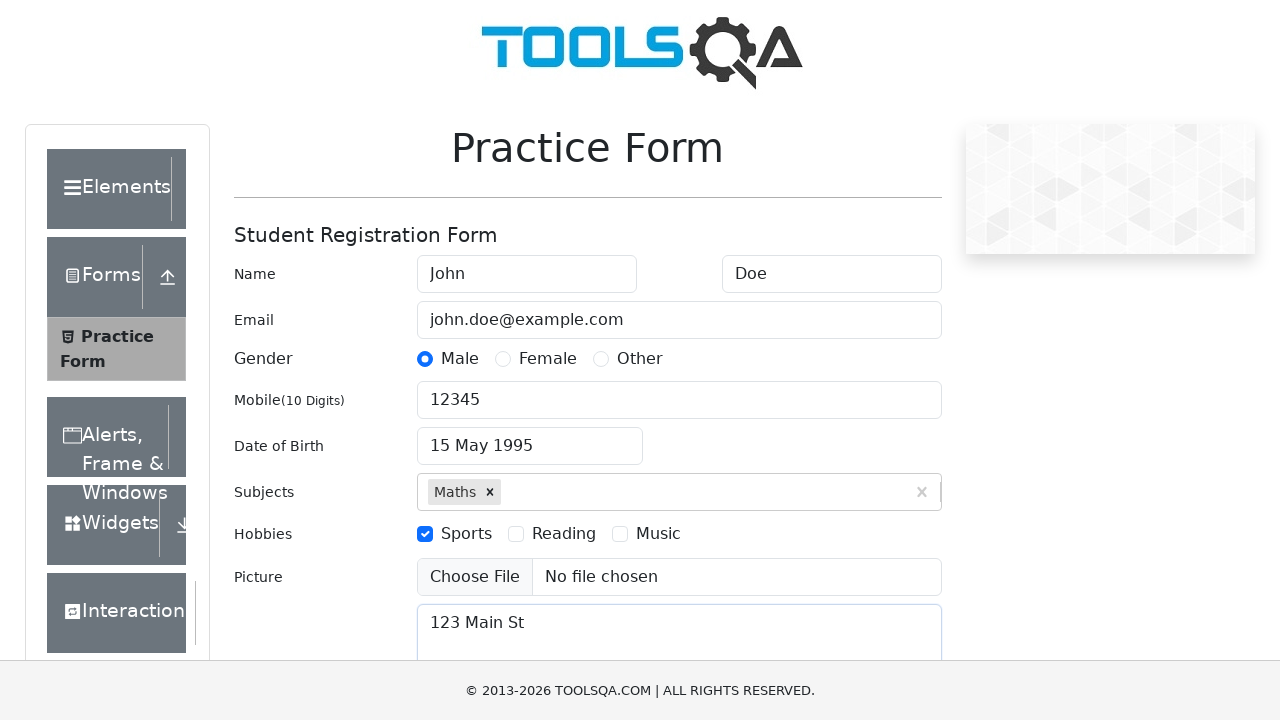

Clicked state dropdown field at (430, 437) on #react-select-3-input
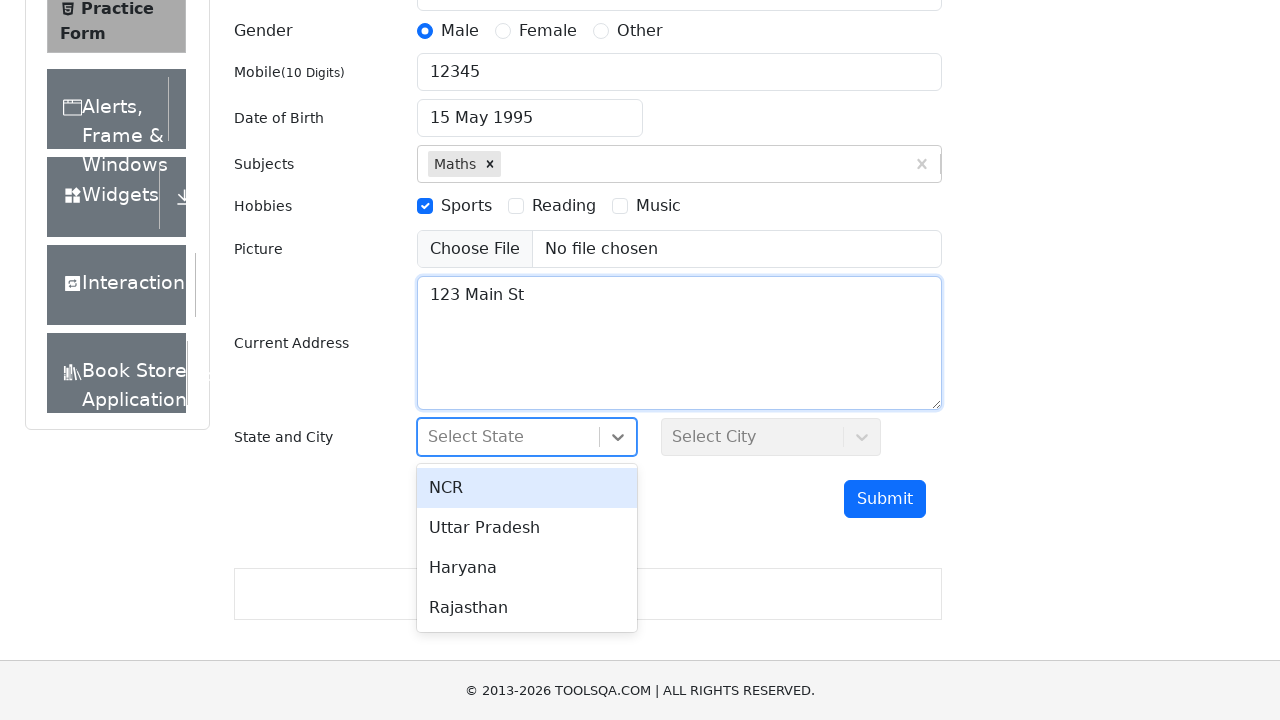

Filled state field with 'NCR' on #react-select-3-input
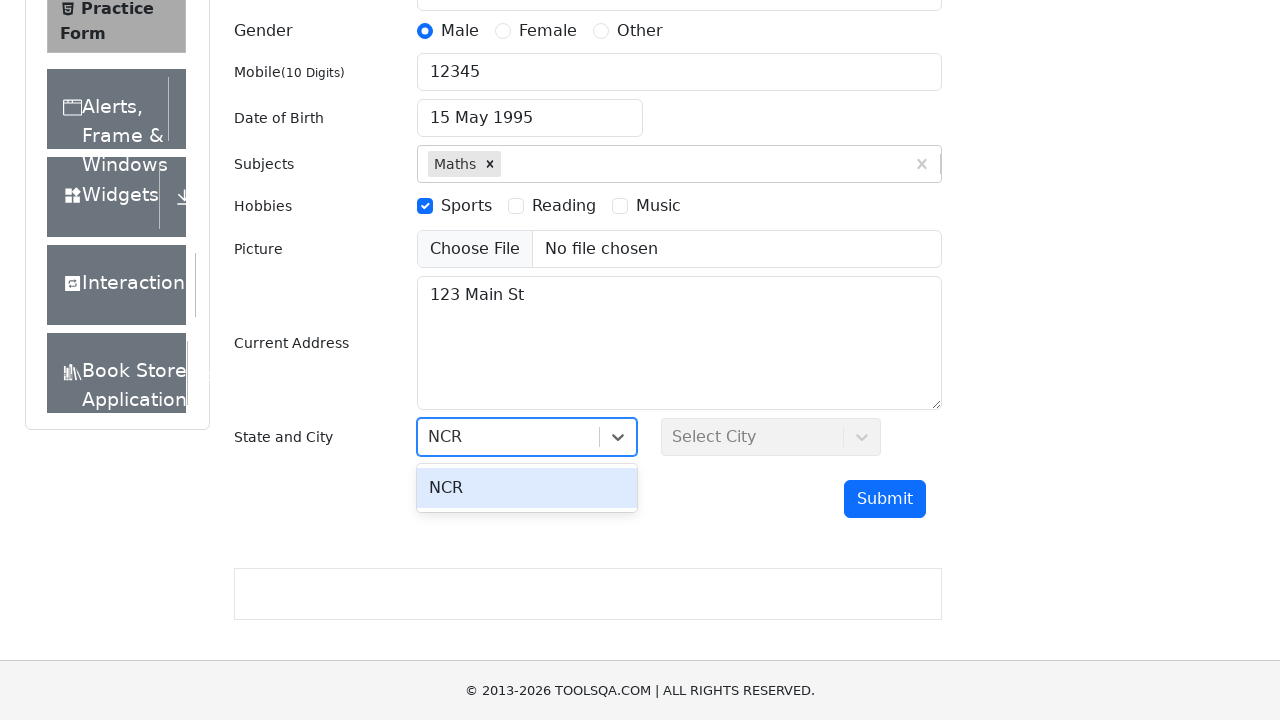

Pressed Enter to confirm state selection
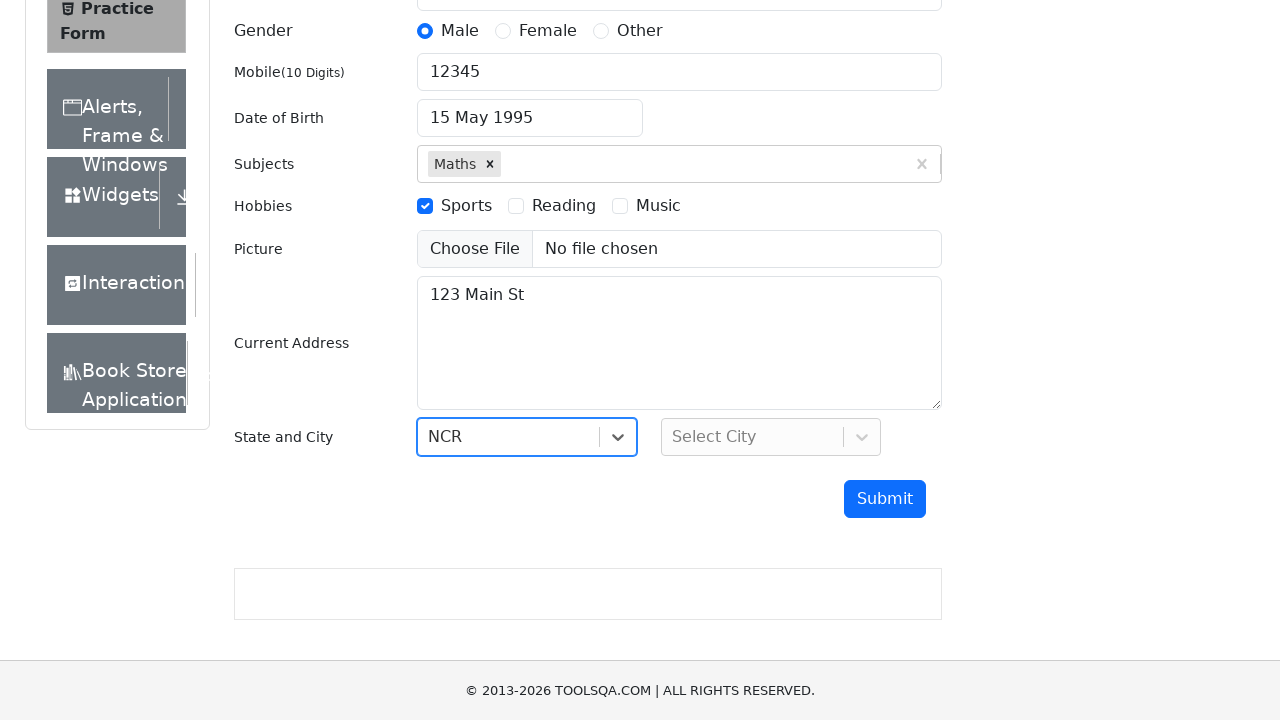

Clicked city dropdown field at (674, 437) on #react-select-4-input
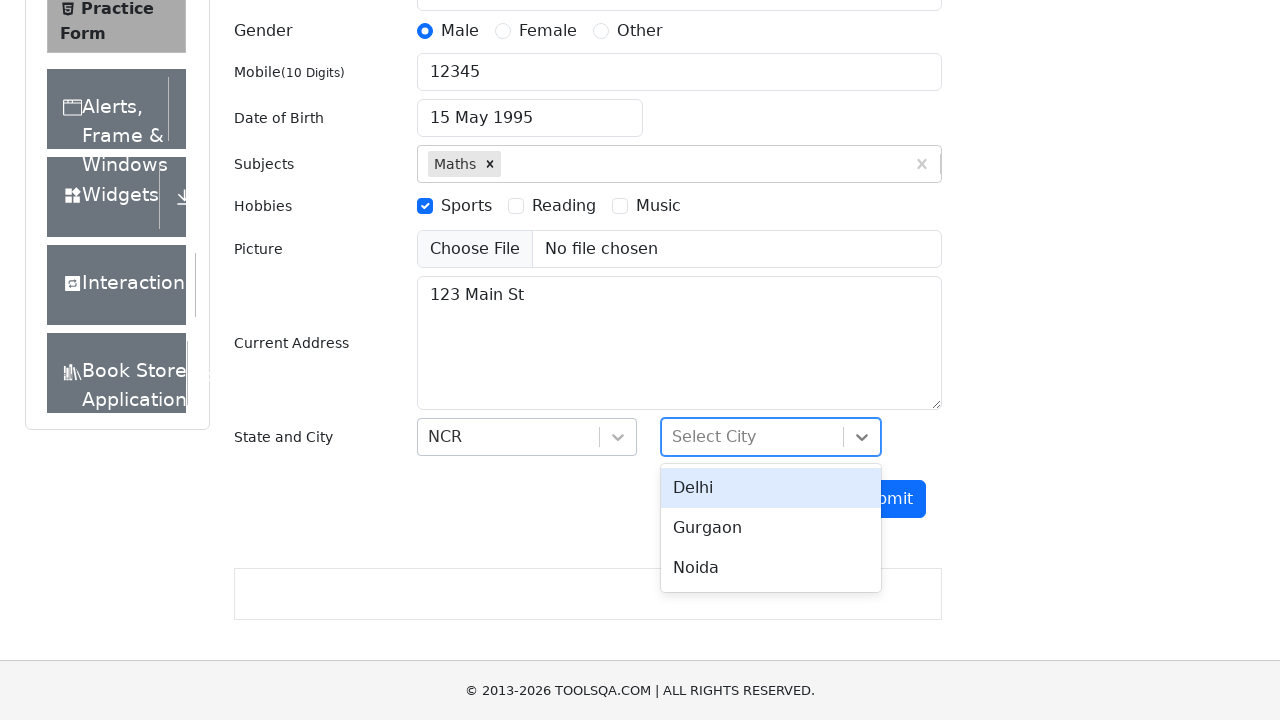

Filled city field with 'Delhi' on #react-select-4-input
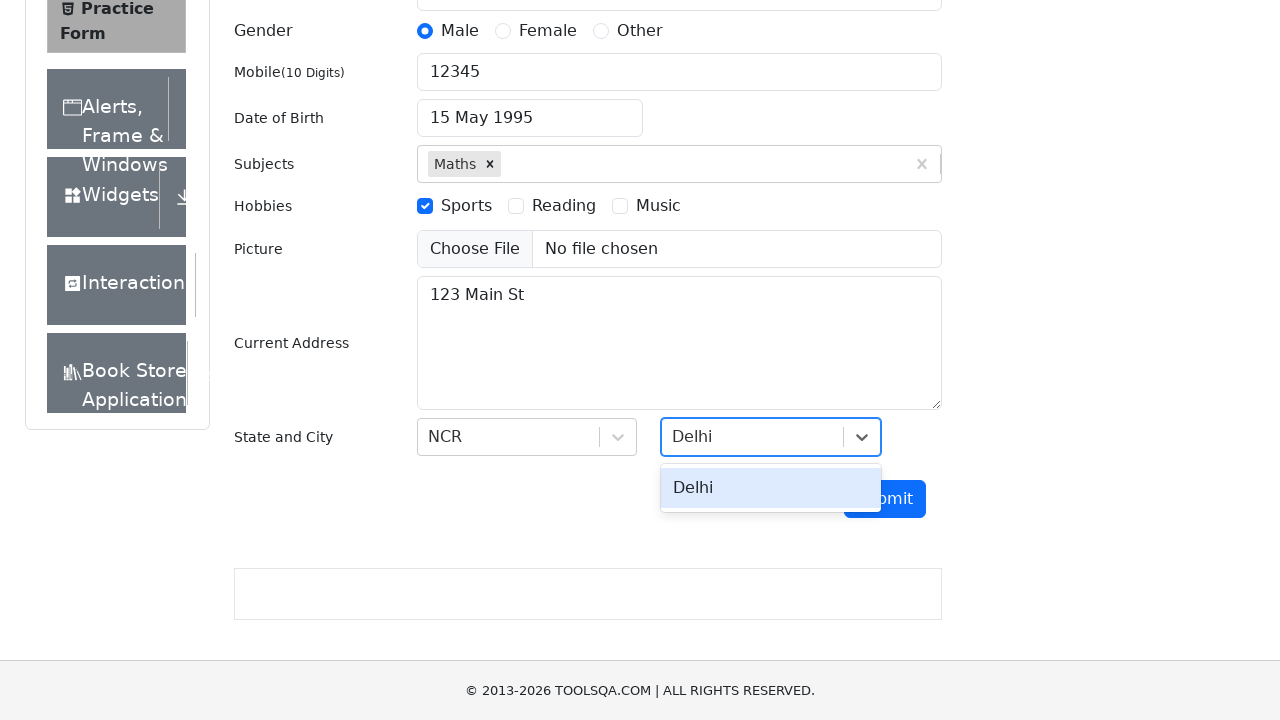

Pressed Enter to confirm city selection
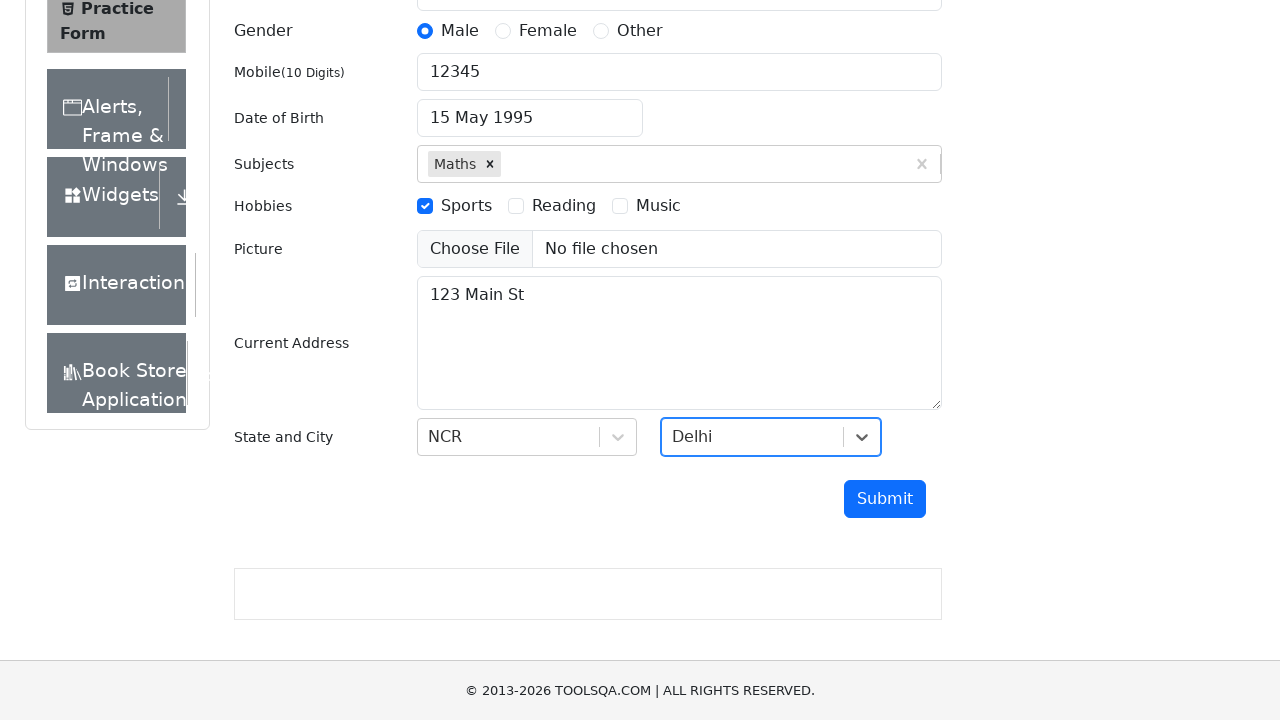

Clicked submit button to submit form with invalid mobile number at (885, 499) on #submit
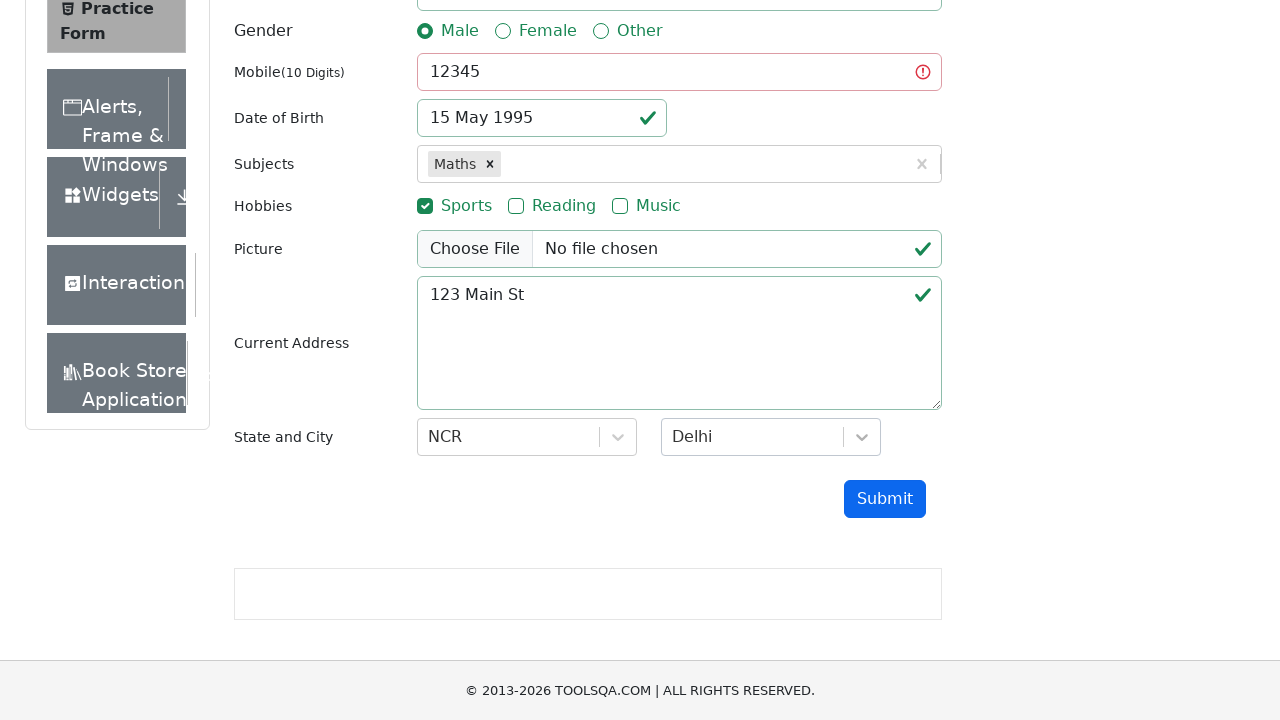

Waited 1000ms for form validation response
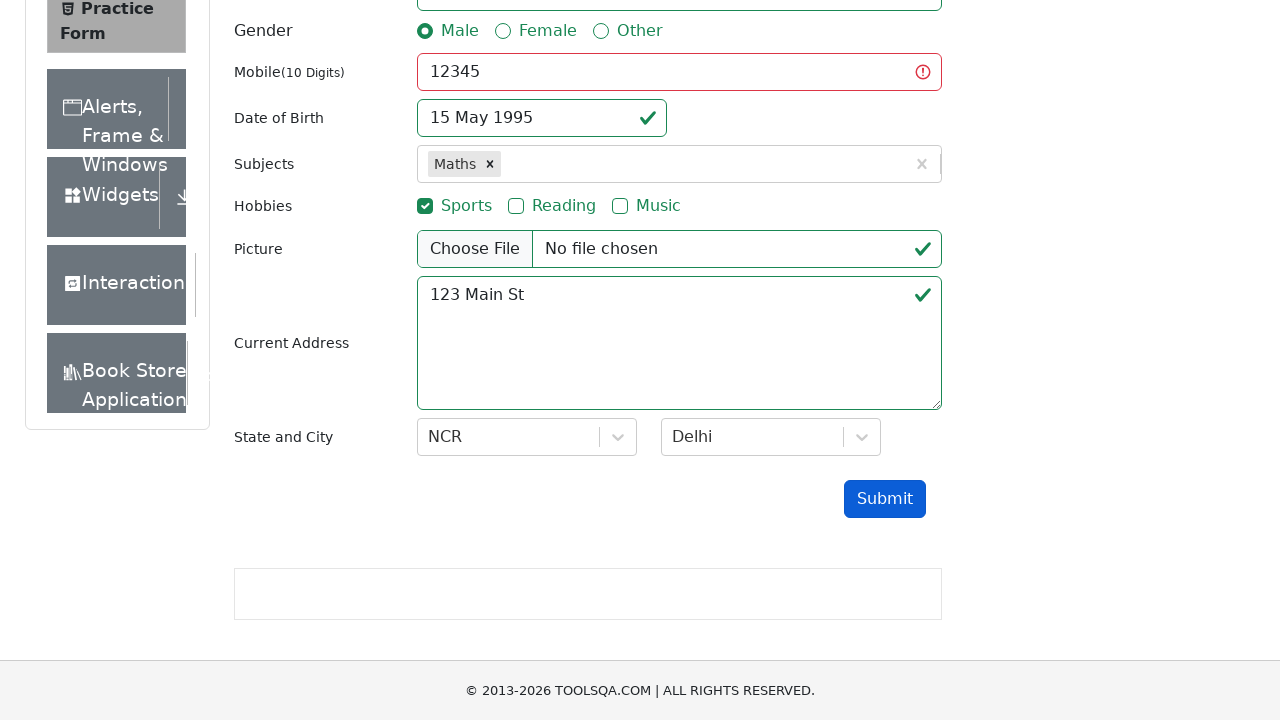

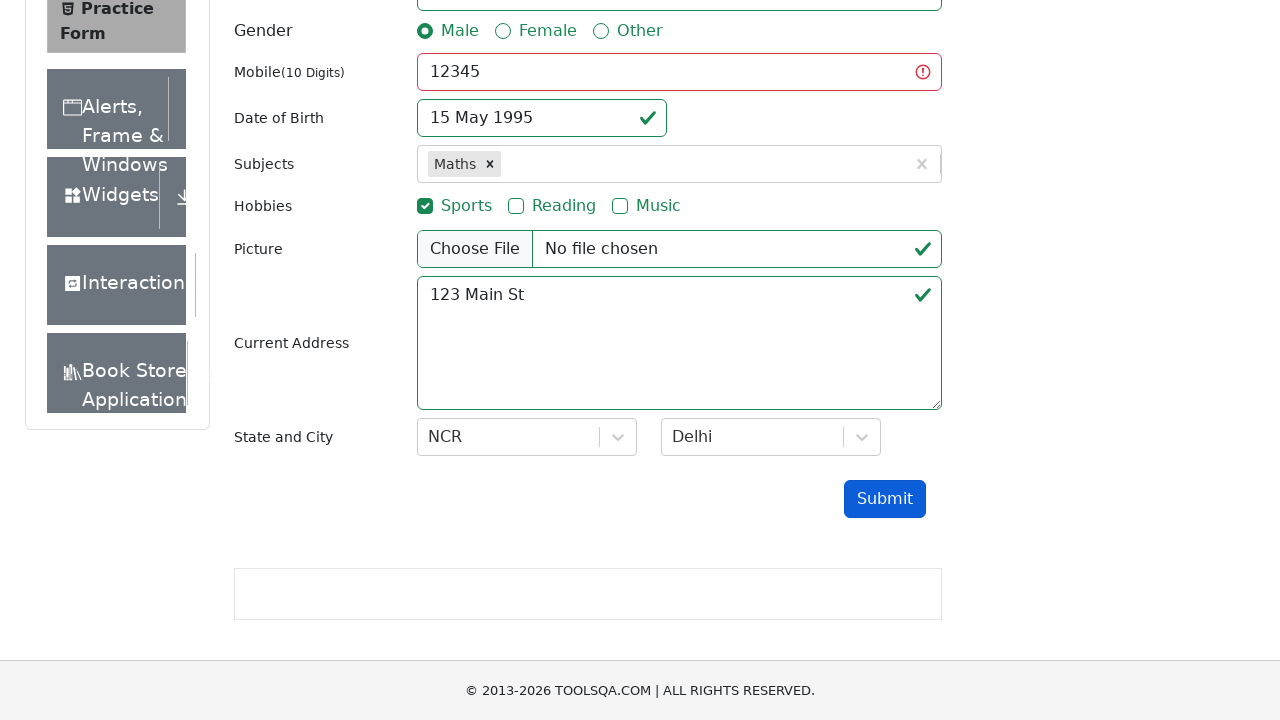